Tests slider movement using keyboard arrow keys to adjust the slider value to a specific position

Starting URL: https://the-internet.herokuapp.com/horizontal_slider

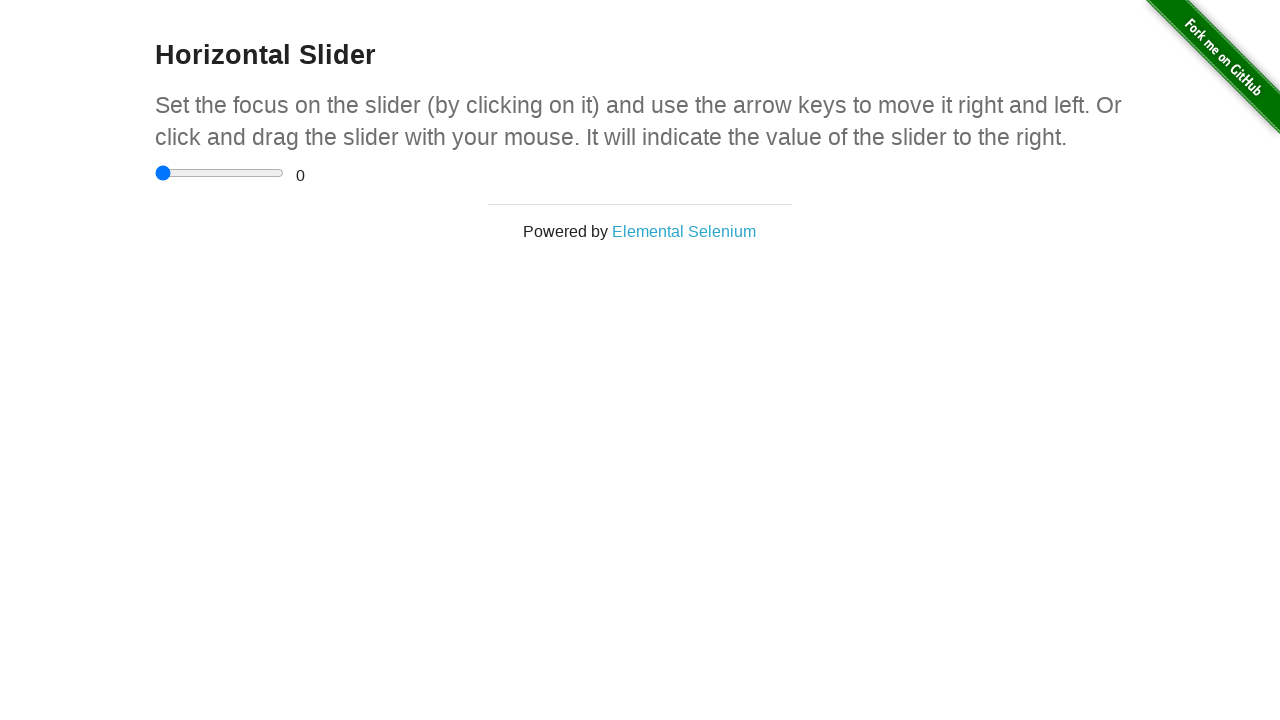

Focused on the horizontal slider element on input[type='range']
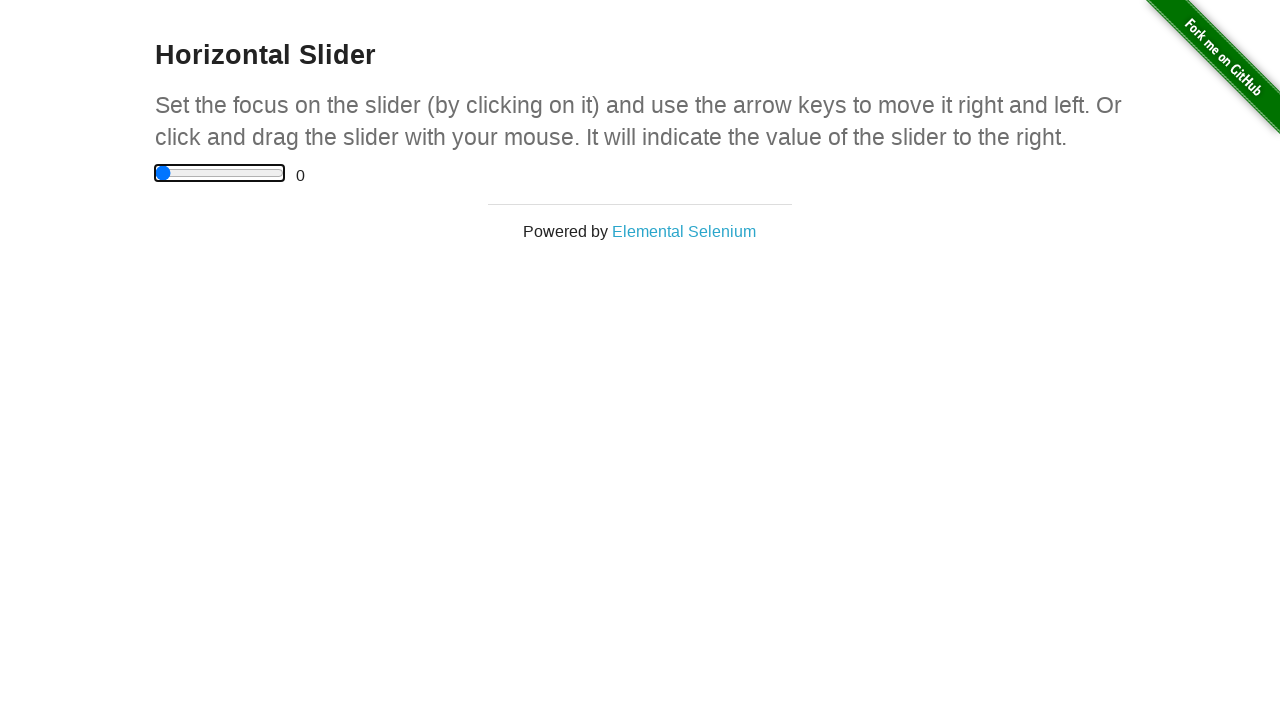

Retrieved current slider value: 0
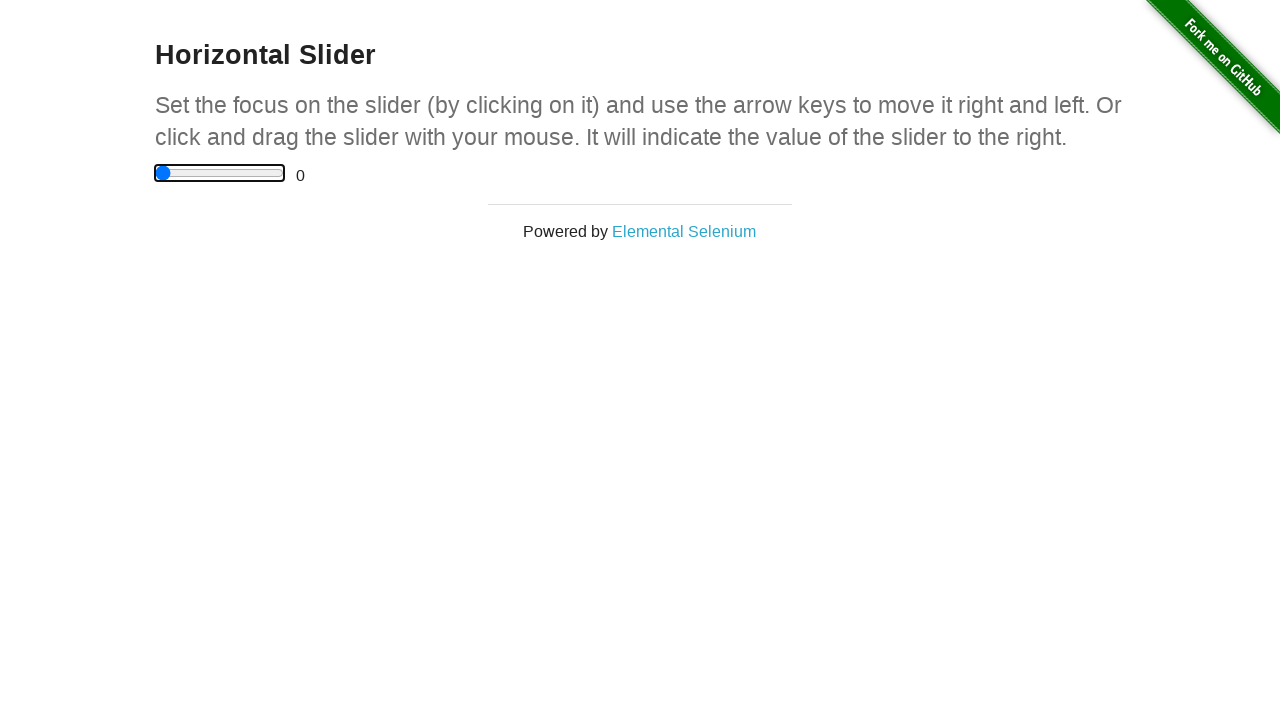

Pressed ArrowRight key to move slider right on input[type='range']
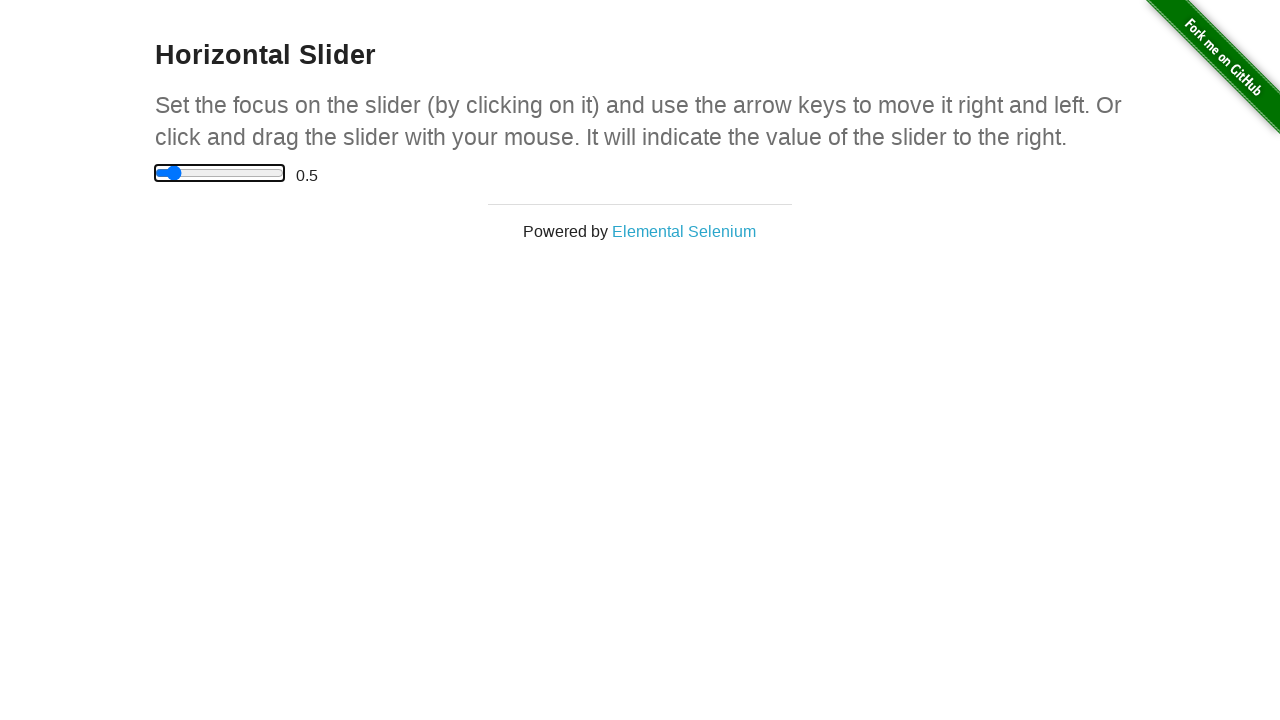

Retrieved current slider value: 0.5
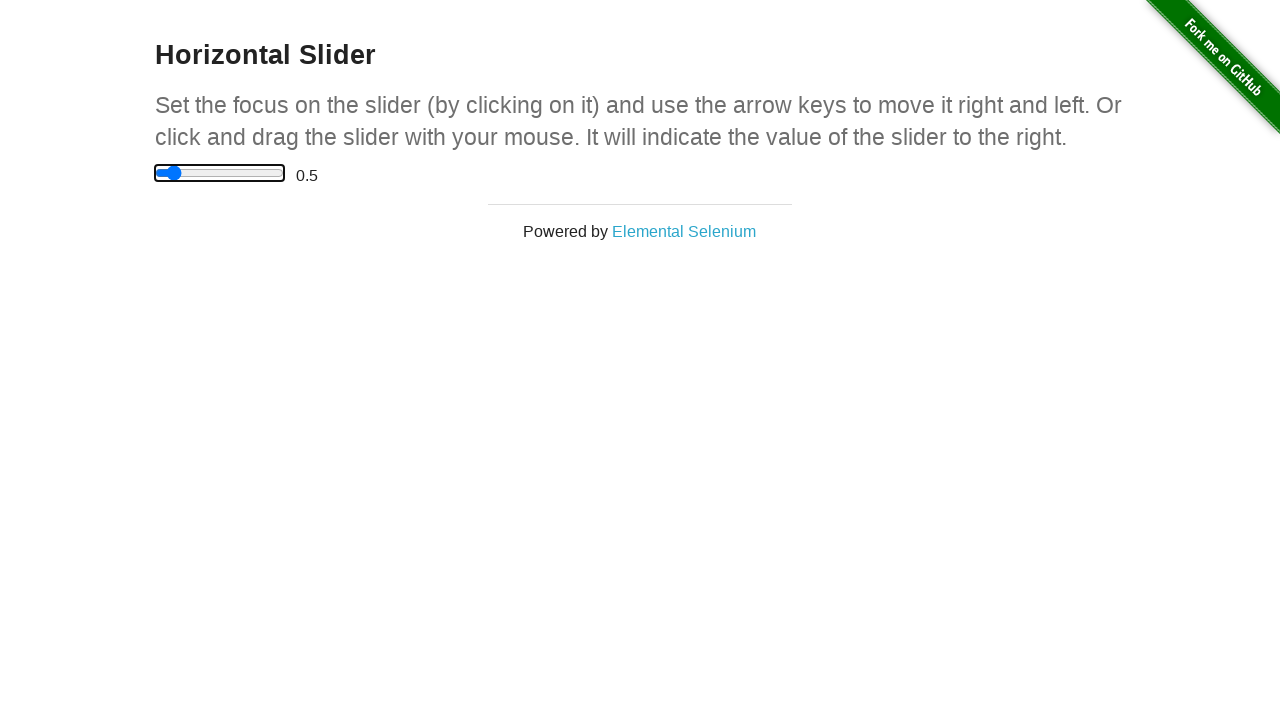

Pressed ArrowRight key to move slider right on input[type='range']
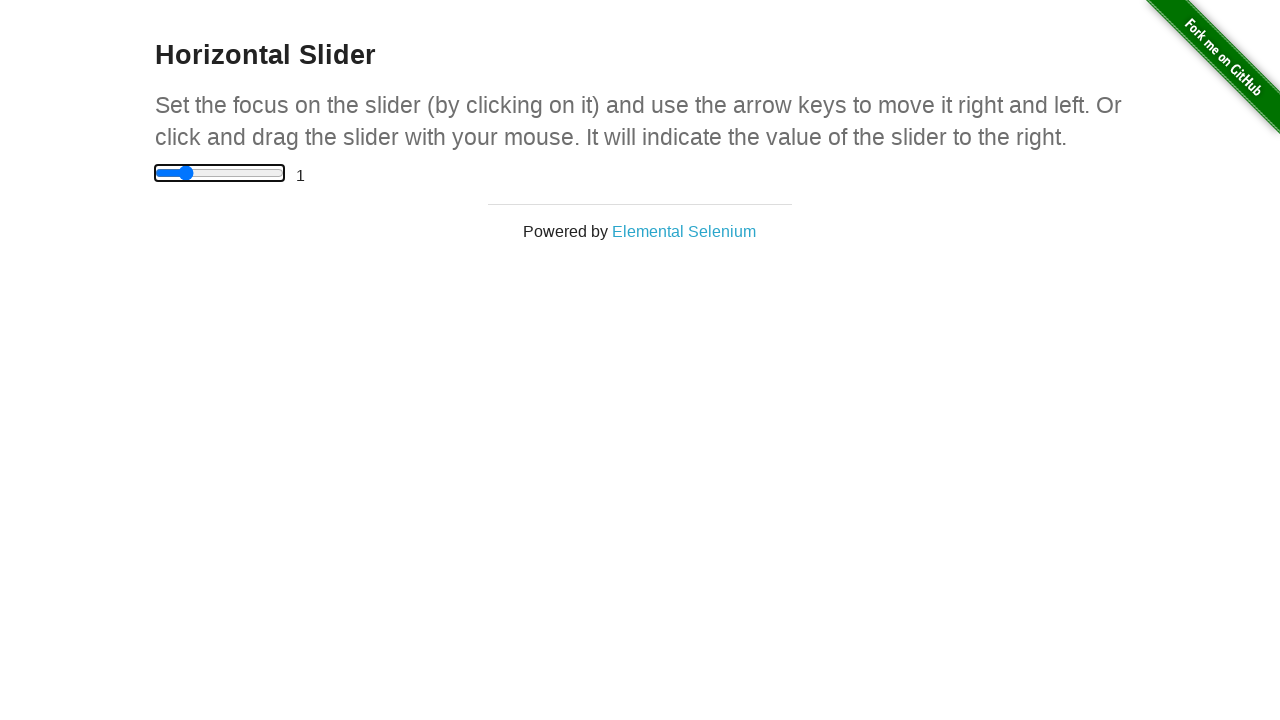

Retrieved current slider value: 1
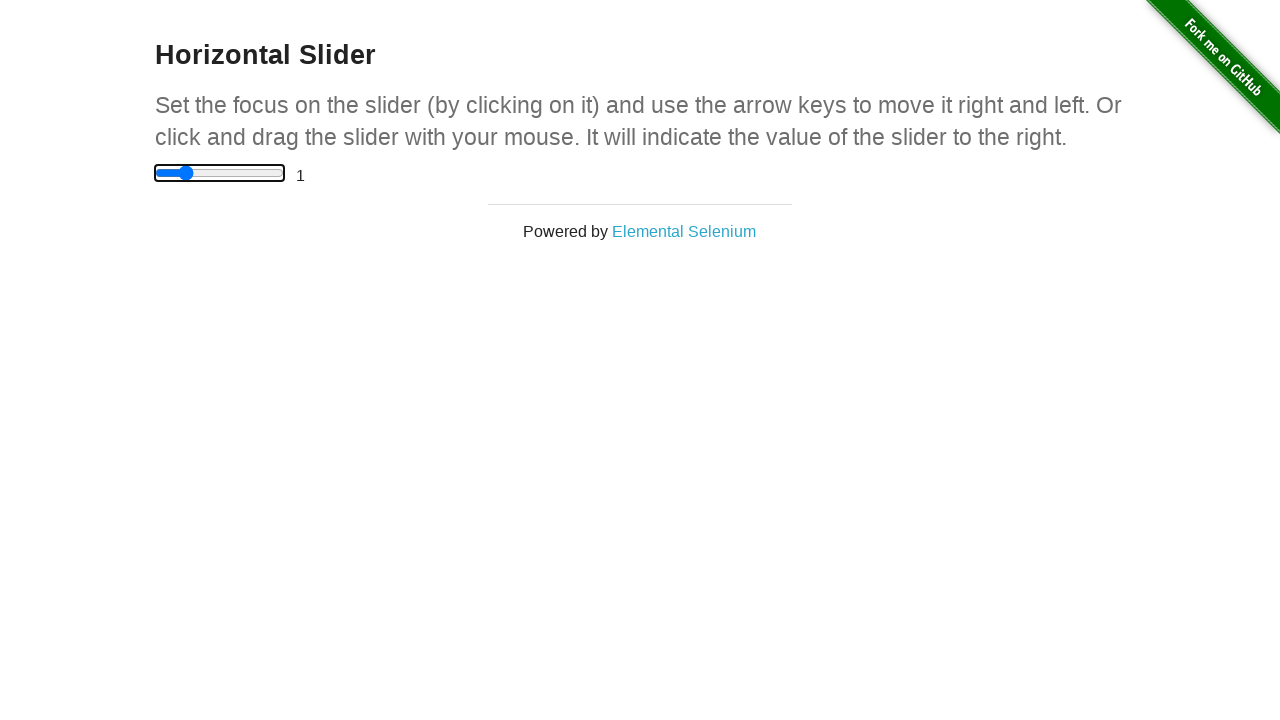

Pressed ArrowRight key to move slider right on input[type='range']
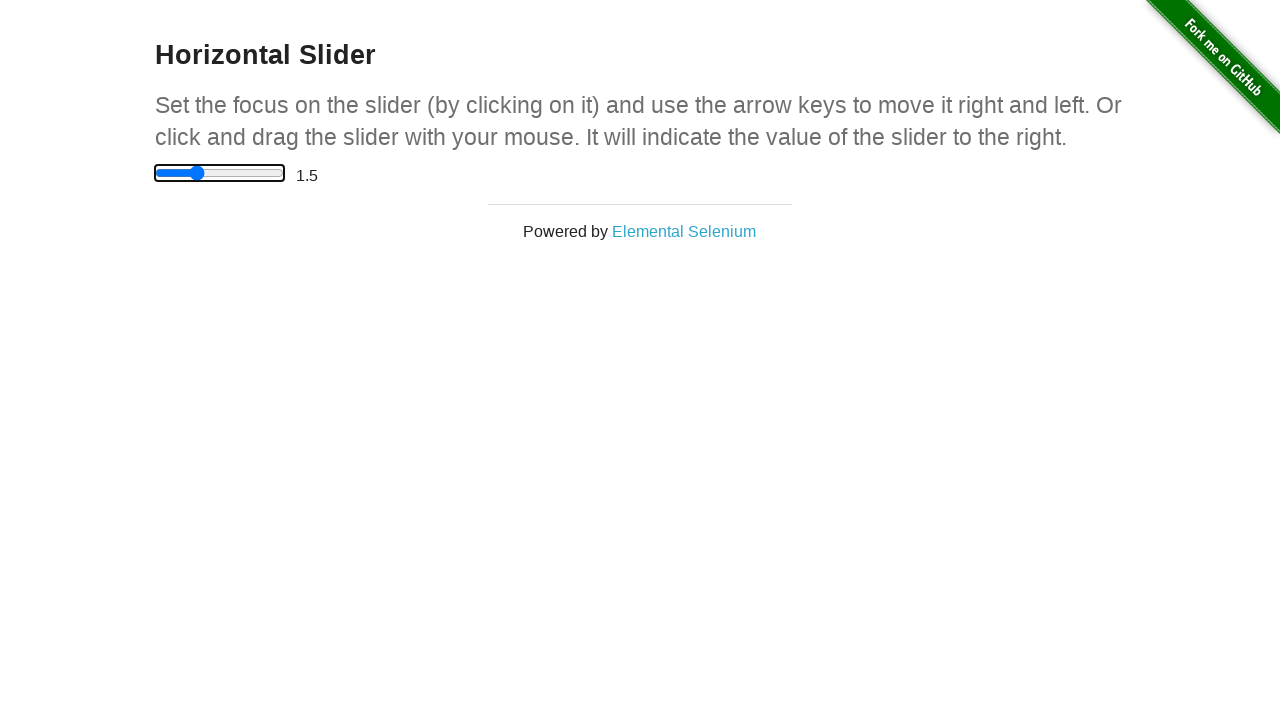

Retrieved current slider value: 1.5
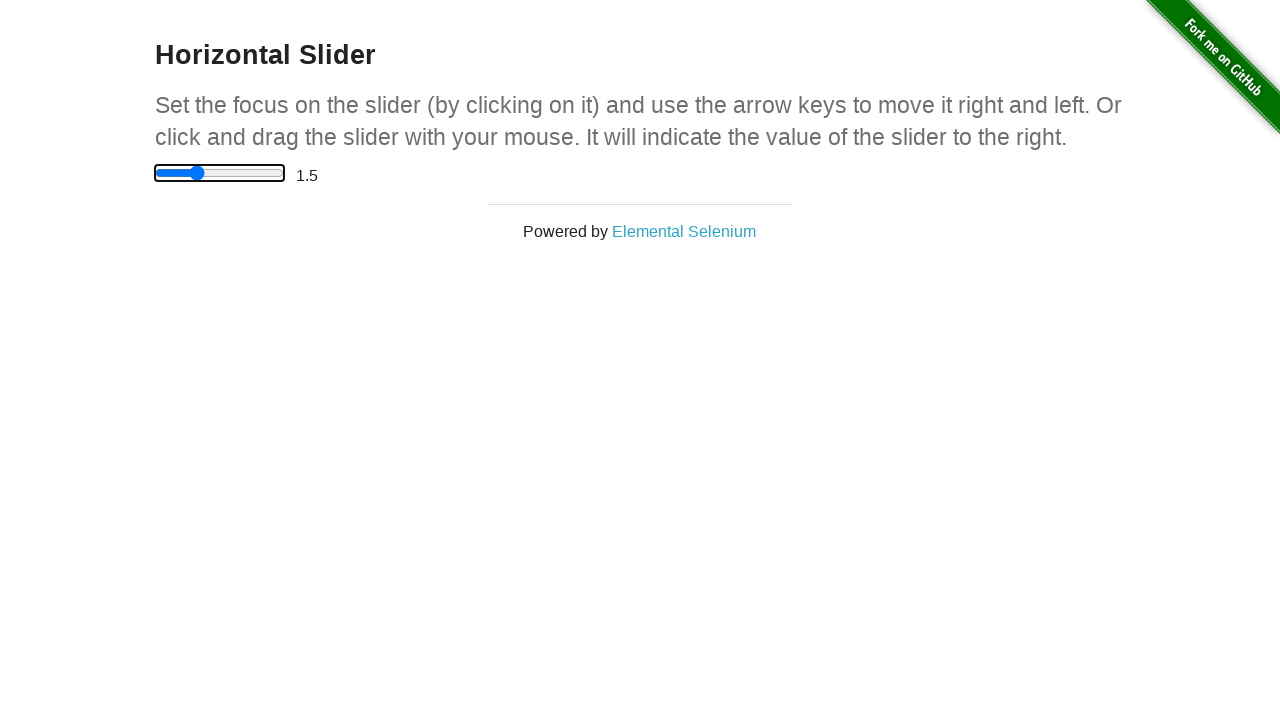

Pressed ArrowRight key to move slider right on input[type='range']
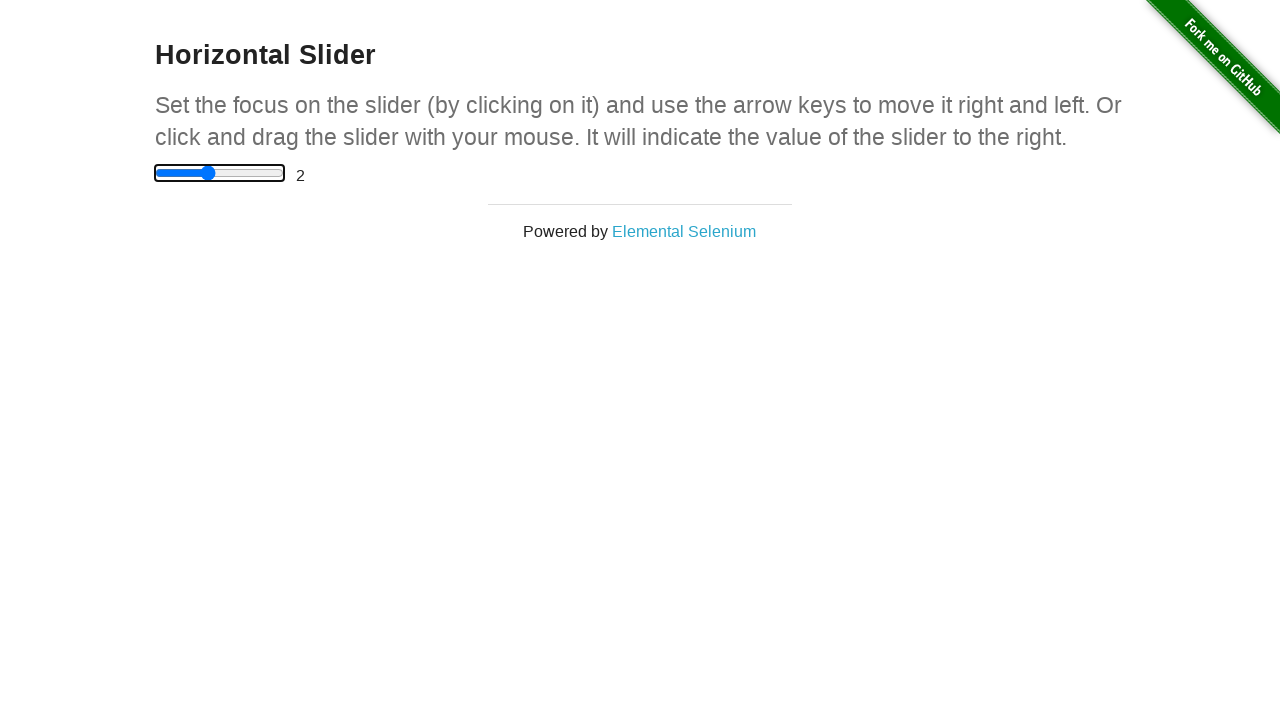

Retrieved current slider value: 2
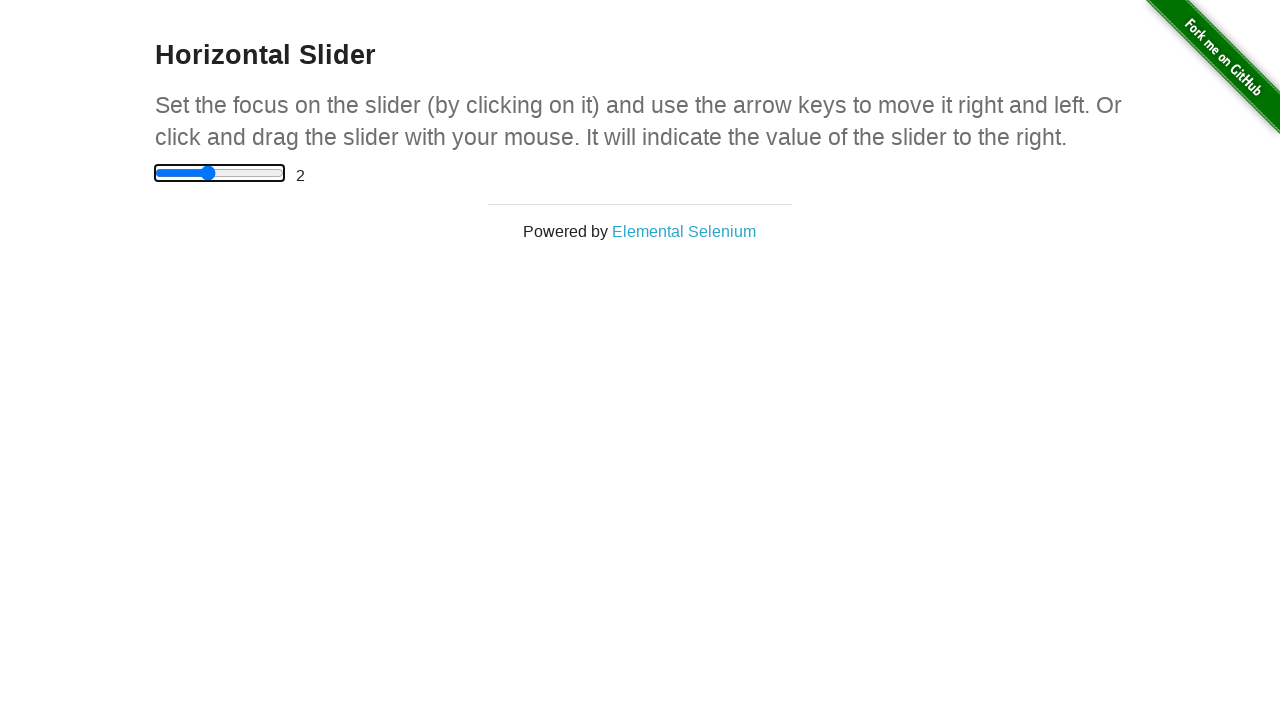

Pressed ArrowRight key to move slider right on input[type='range']
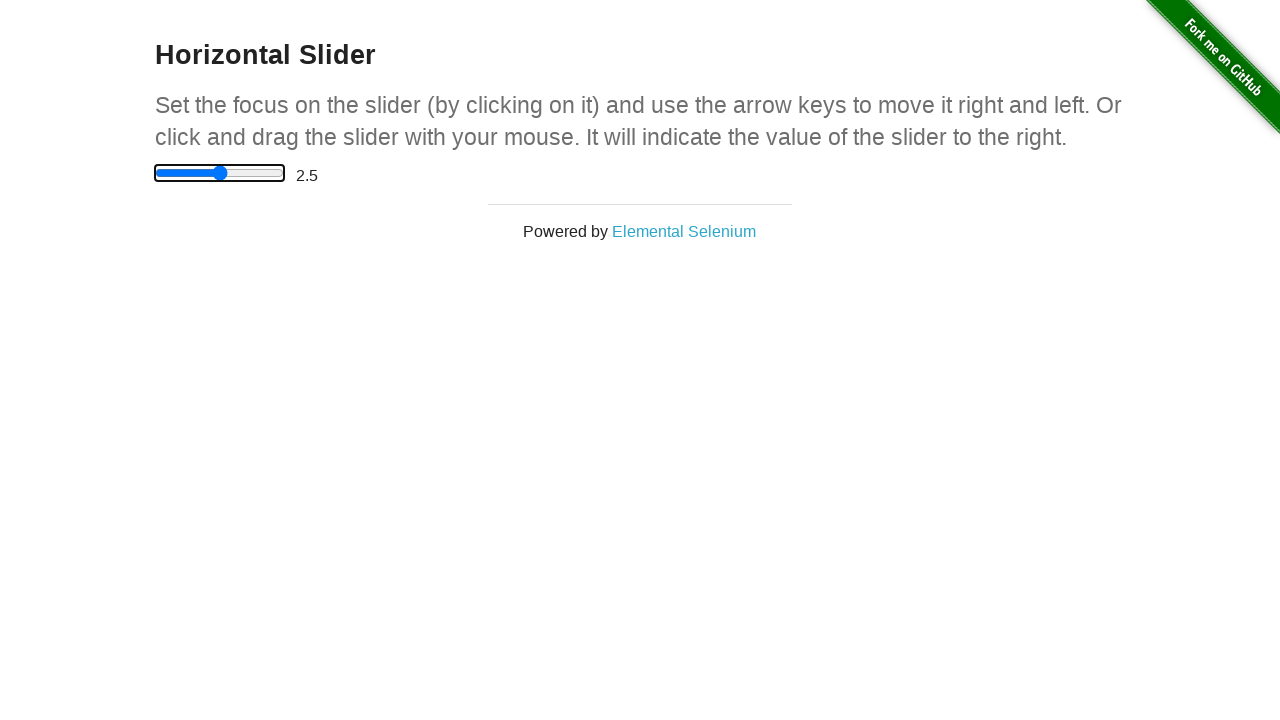

Retrieved current slider value: 2.5
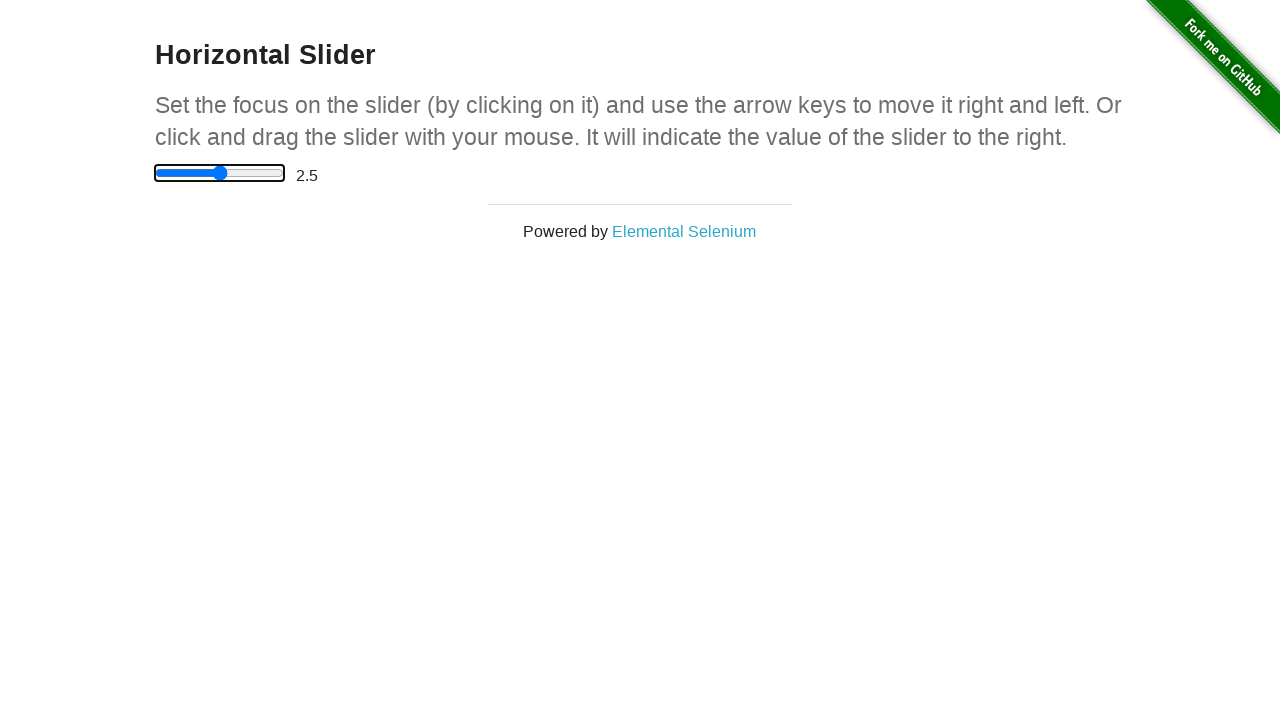

Pressed ArrowRight key to move slider right on input[type='range']
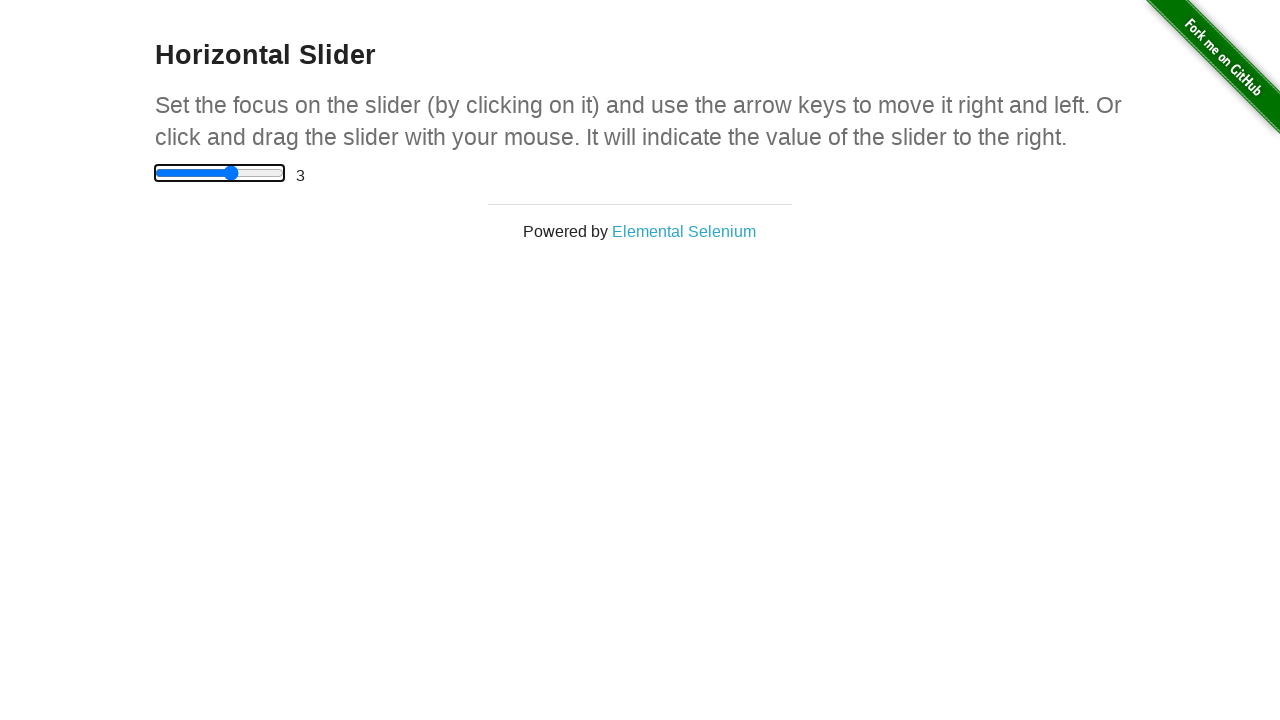

Retrieved current slider value: 3
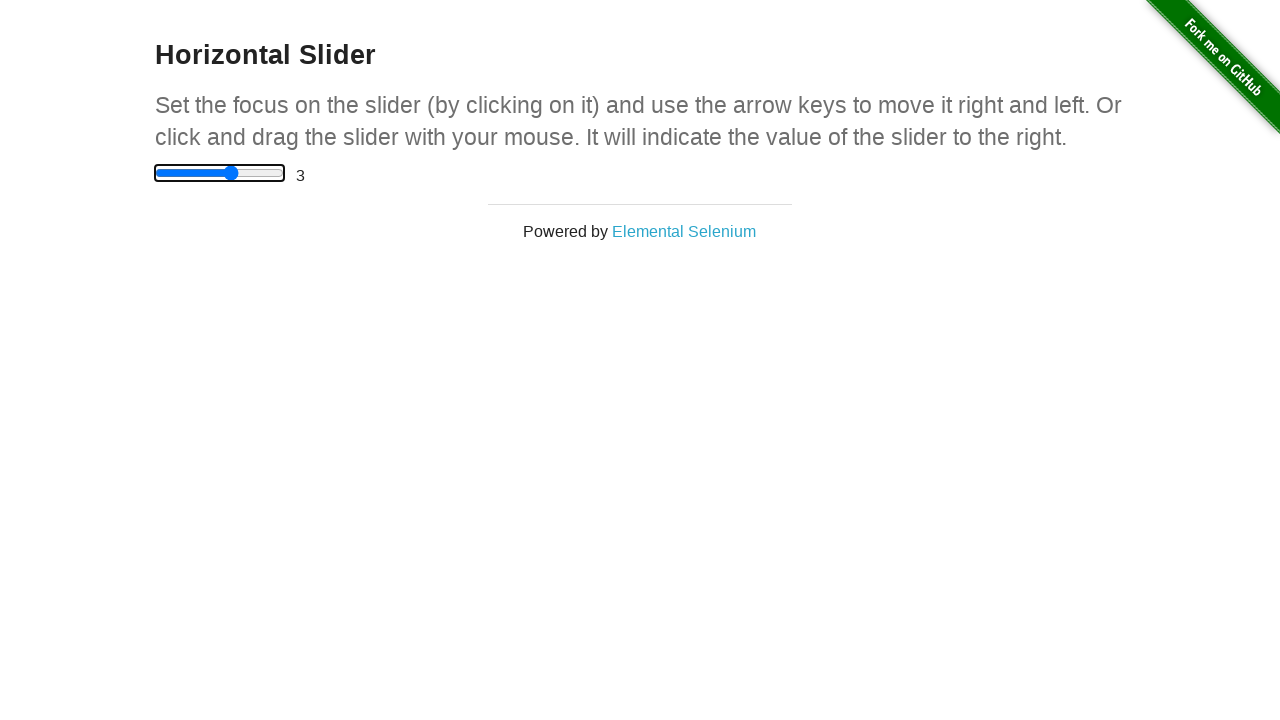

Pressed ArrowRight key to move slider right on input[type='range']
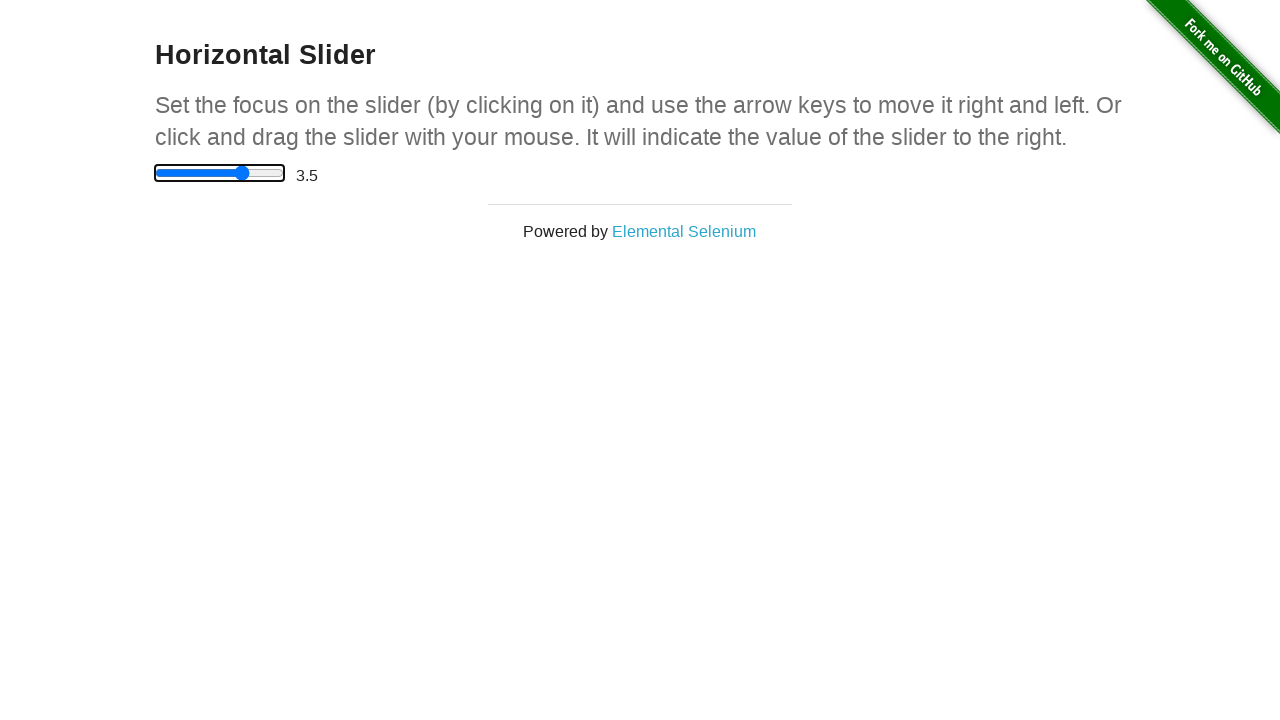

Retrieved current slider value: 3.5
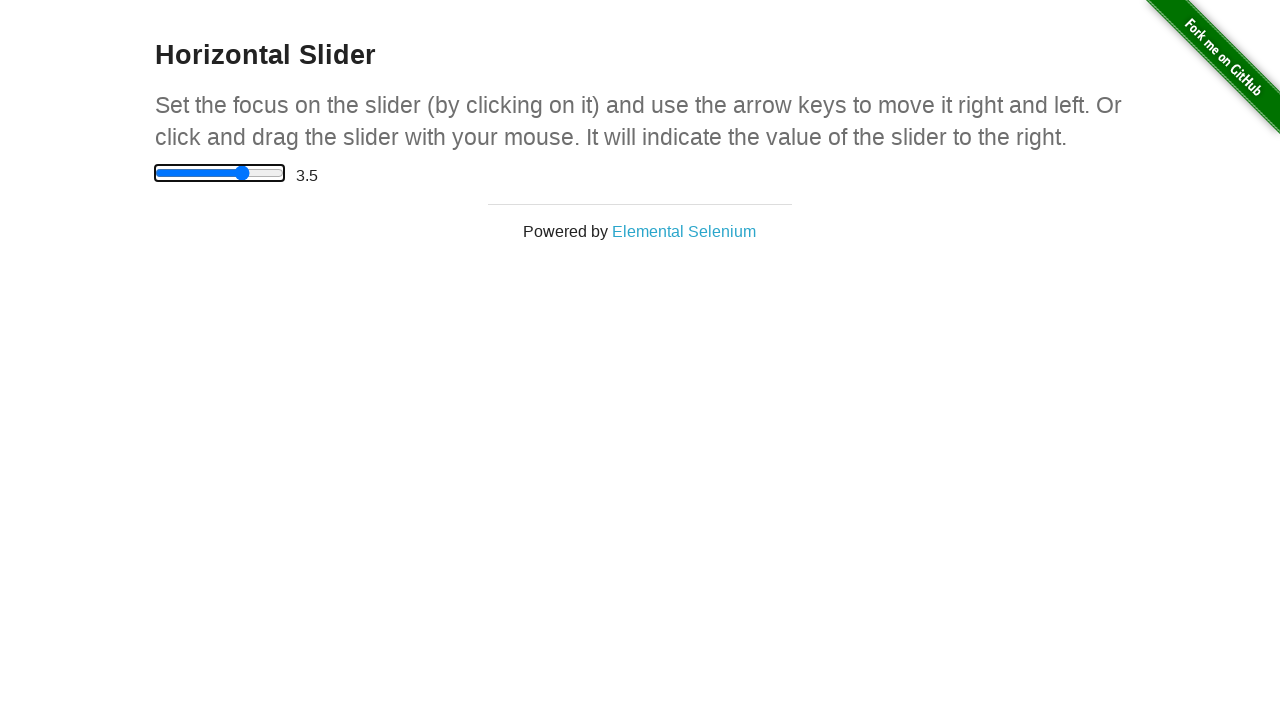

Pressed ArrowRight key to move slider right on input[type='range']
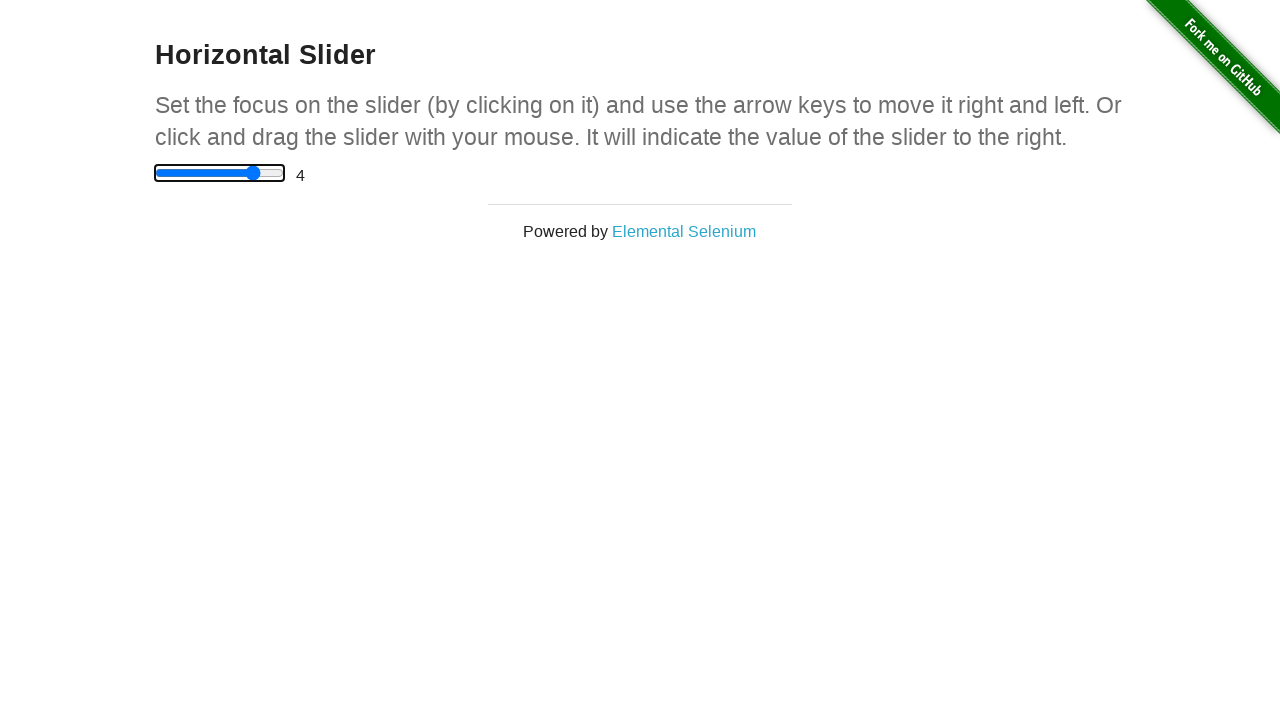

Retrieved current slider value: 4
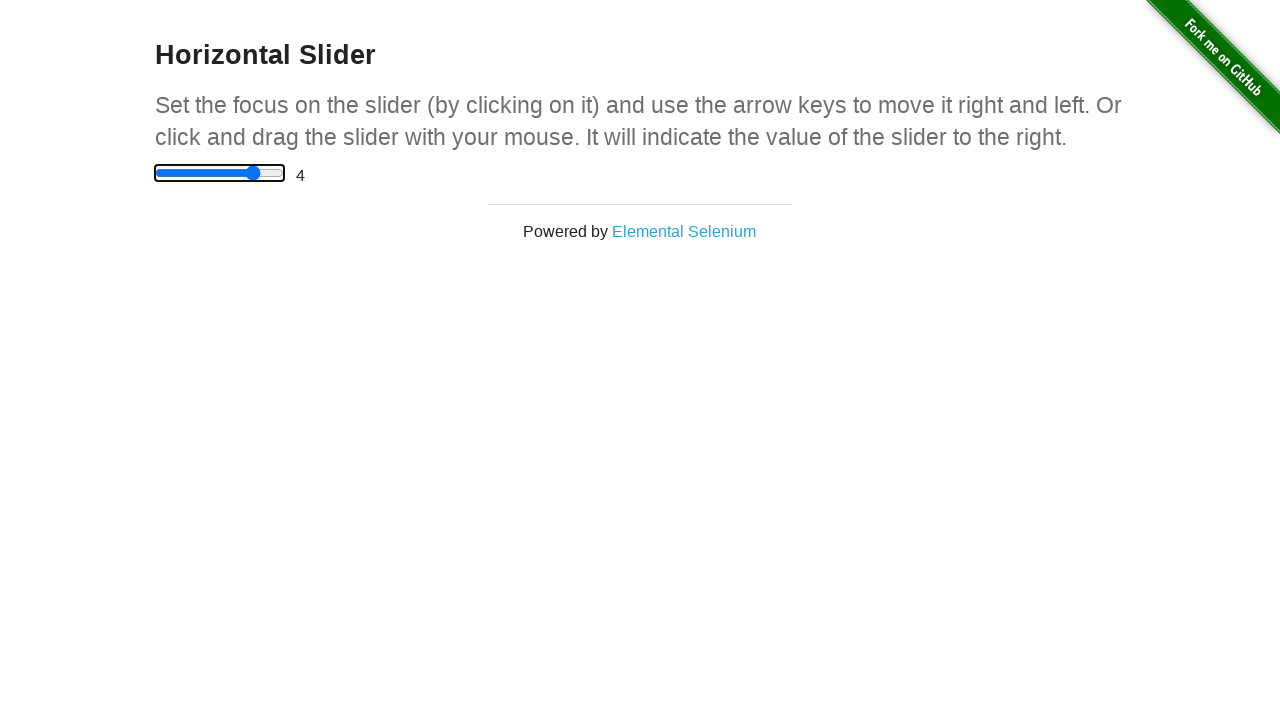

Pressed ArrowRight key to move slider right on input[type='range']
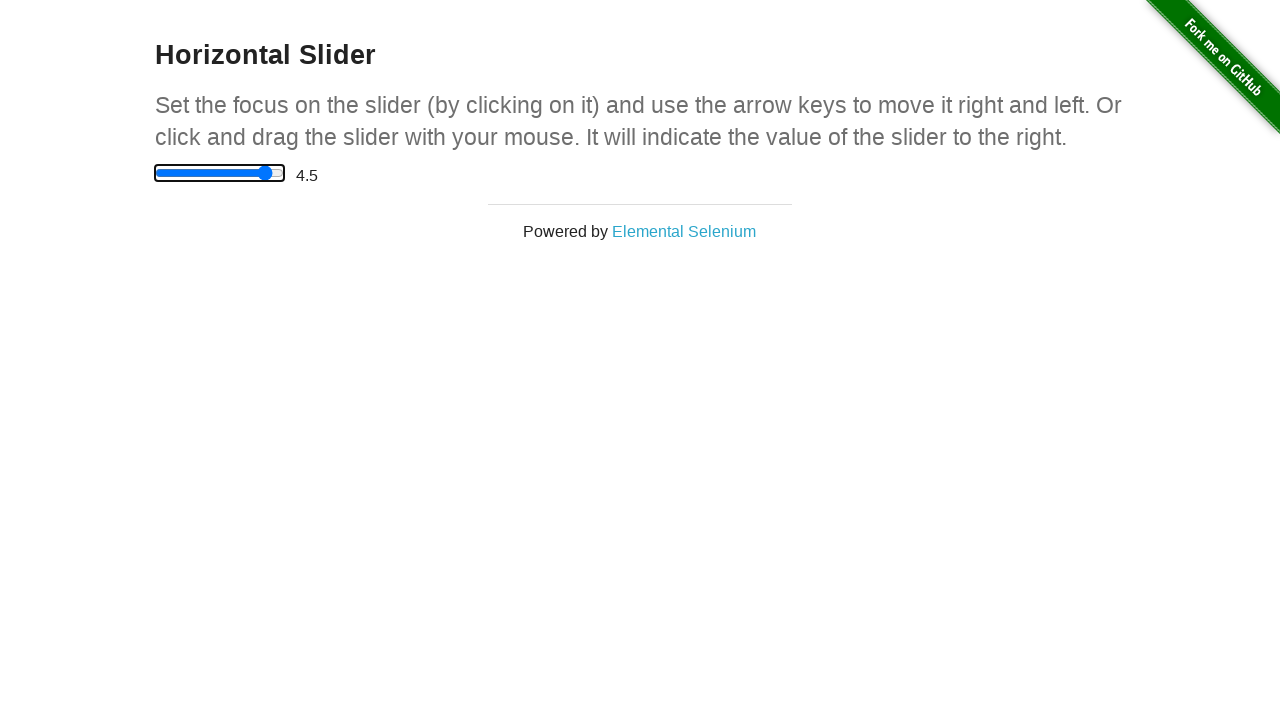

Retrieved current slider value: 4.5
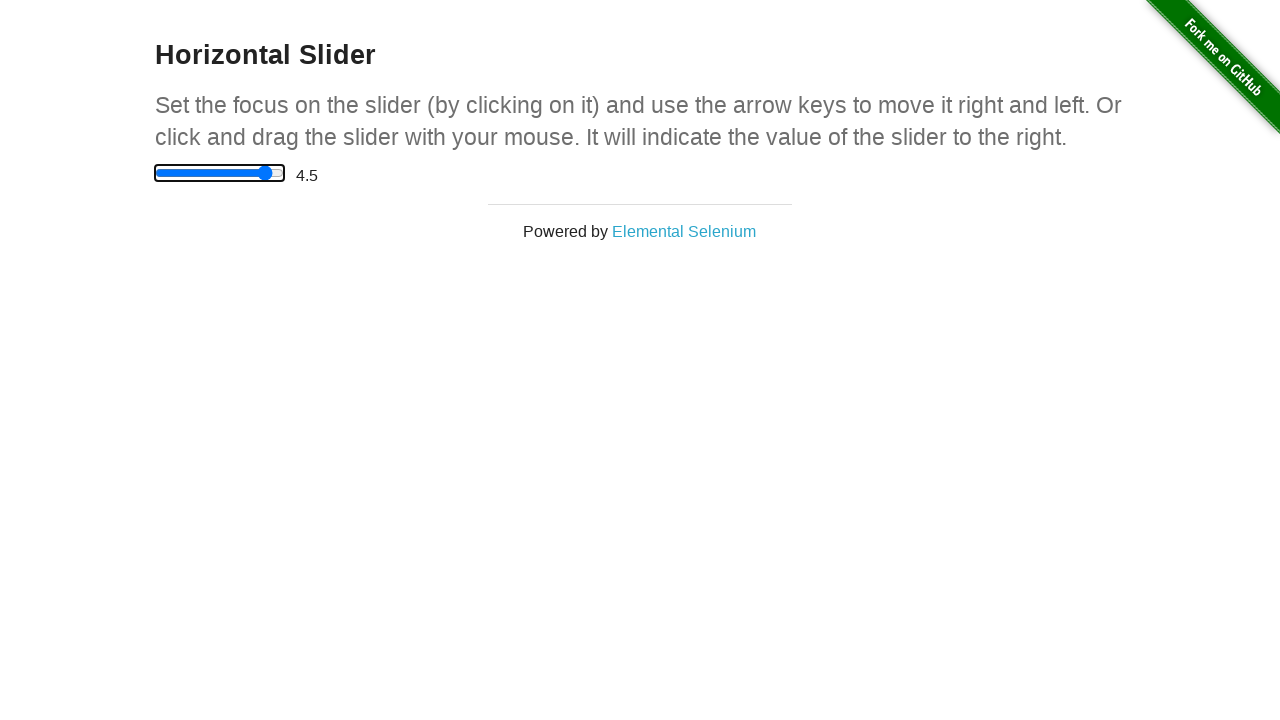

Pressed ArrowRight key to move slider right on input[type='range']
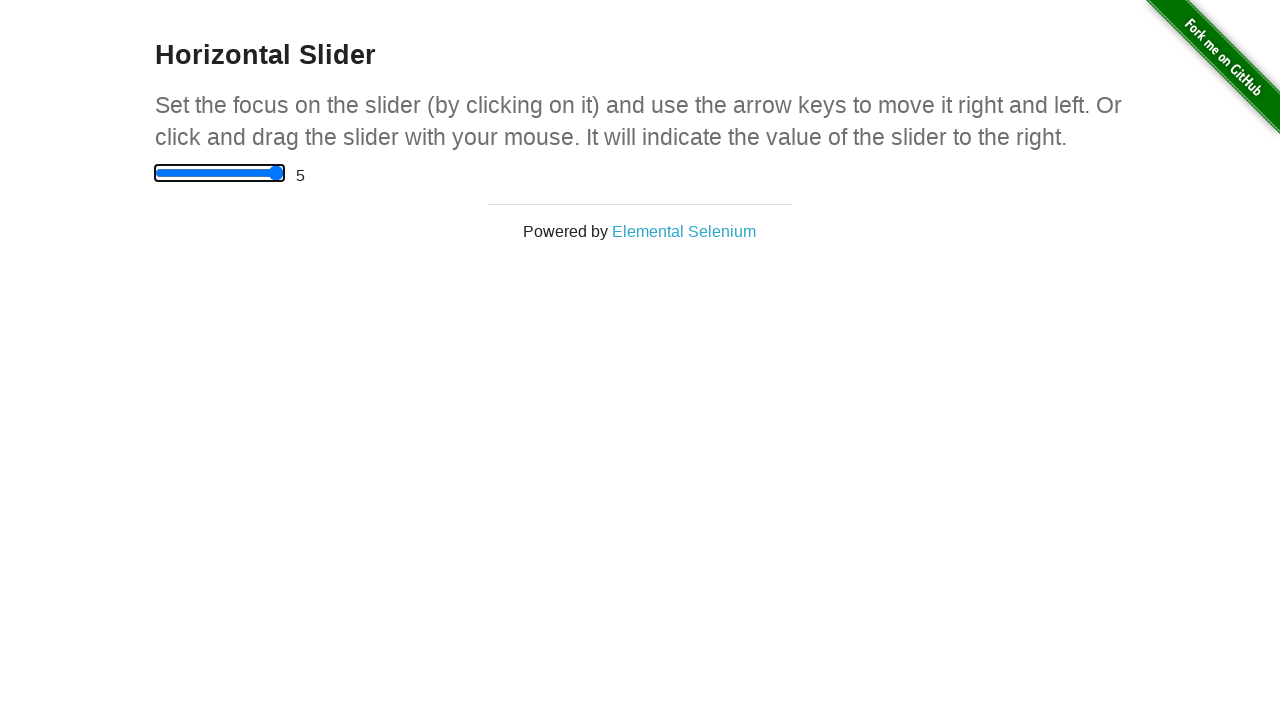

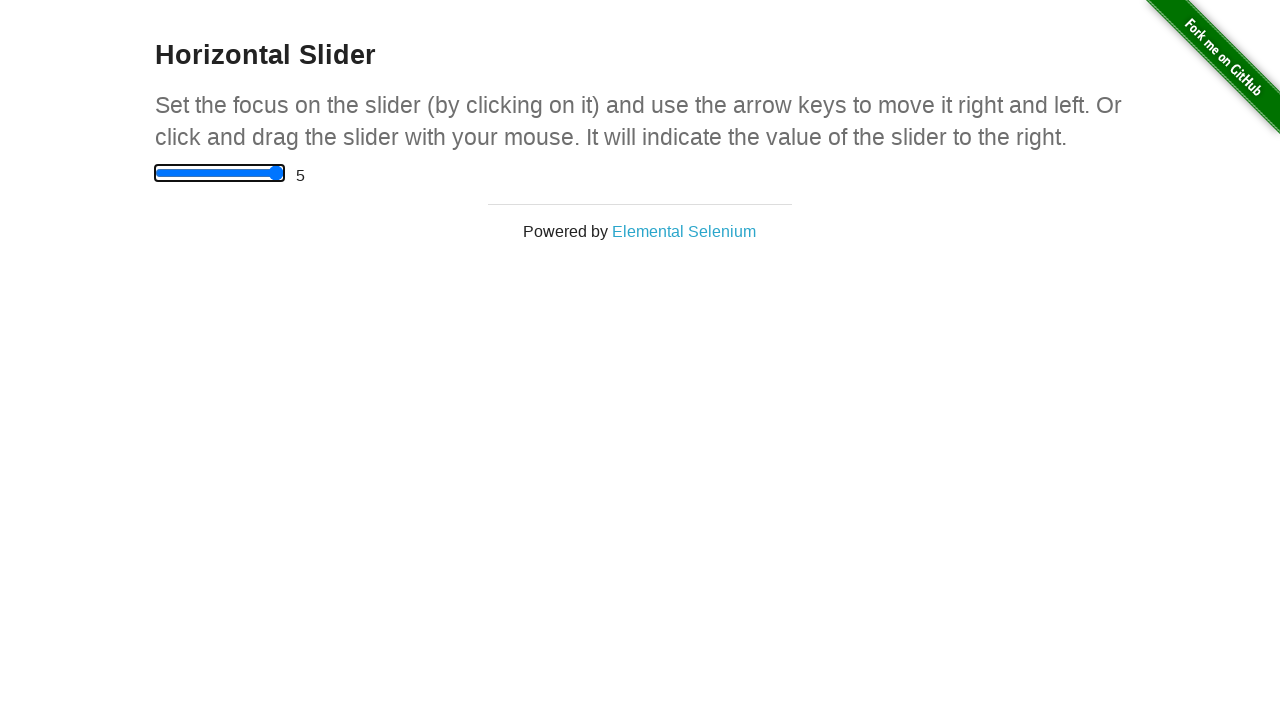